Verifies that the 'Full Name' label text is visible on the Text Box page by navigating to Elements and clicking the Text Box menu item.

Starting URL: https://demoqa.com/elements

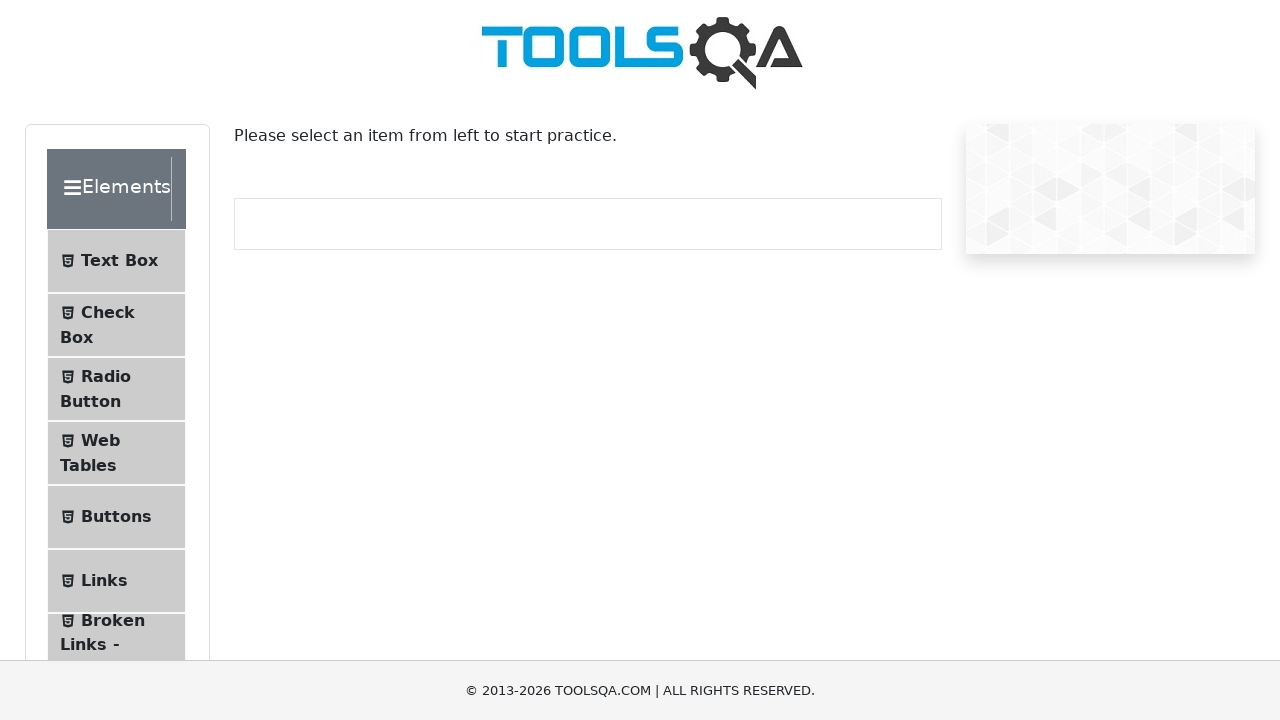

Clicked on Text Box menu item at (119, 261) on text=Text Box
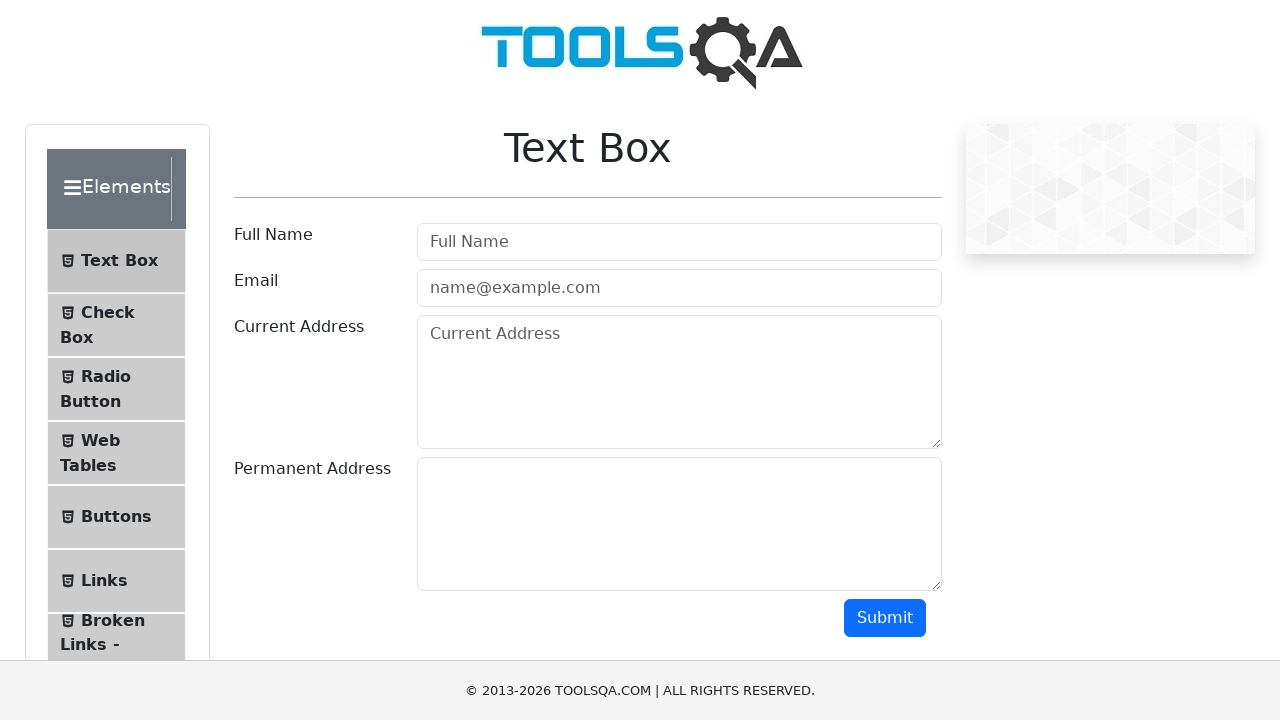

Text Box page loaded - userName wrapper element is visible
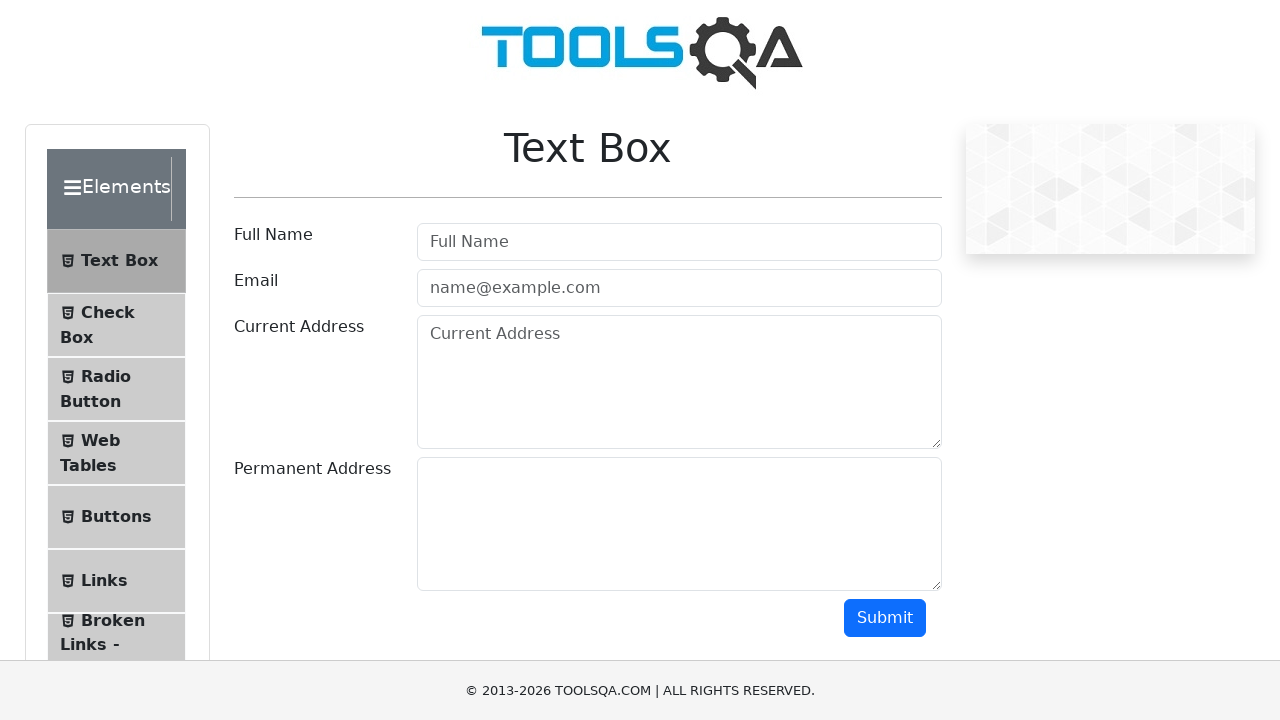

Verified that the 'Full Name' label text is visible on the Text Box page
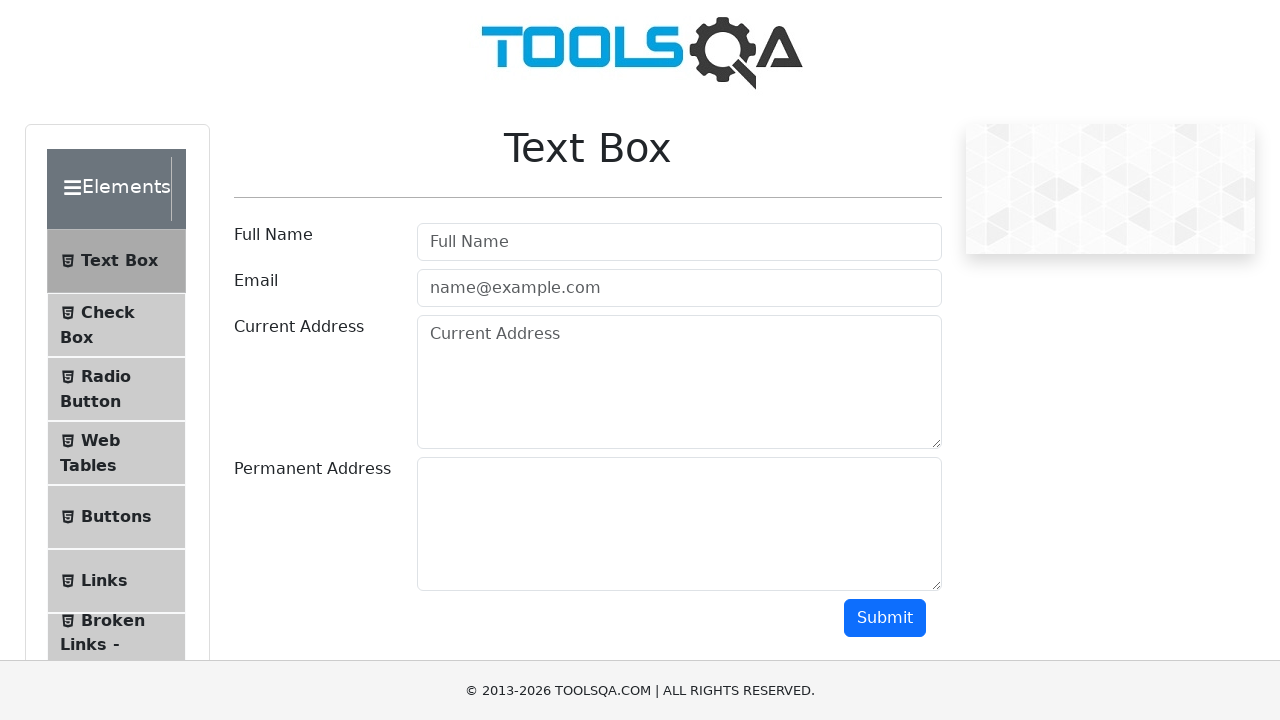

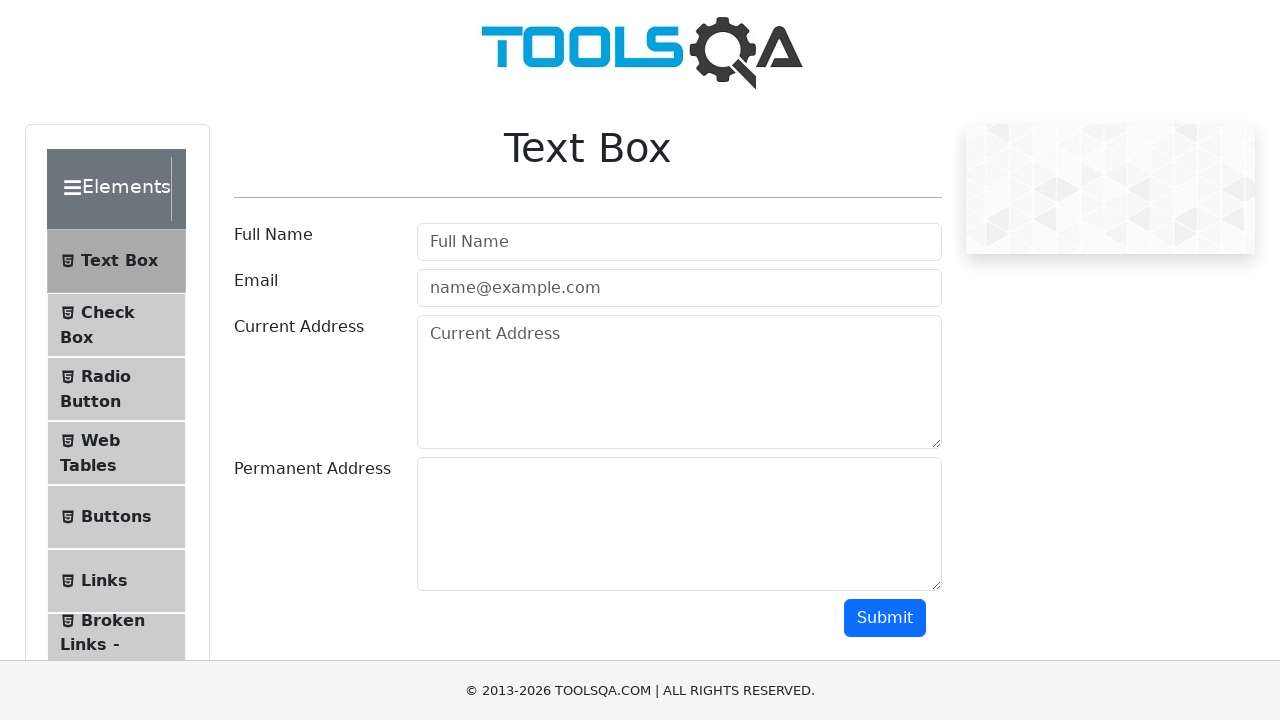